Tests radio button functionality by clicking on a red color radio button option

Starting URL: https://practice.expandtesting.com/radio-buttons

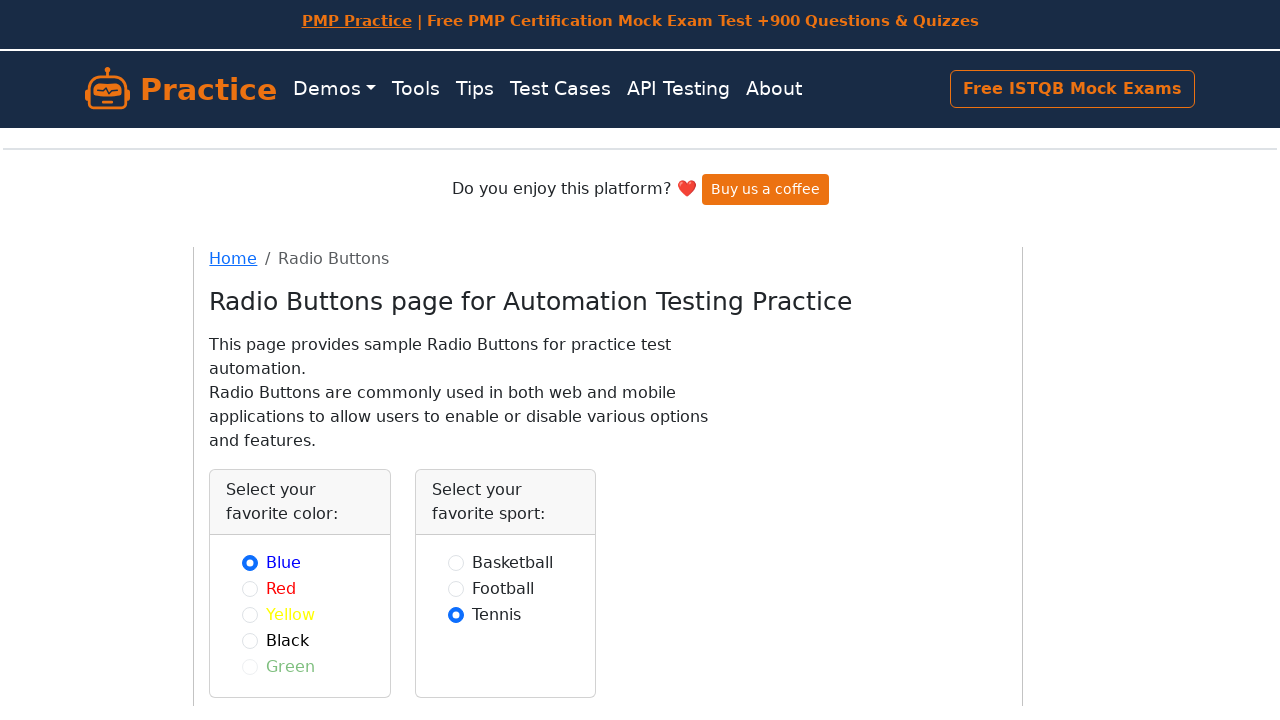

Navigated to radio buttons test page
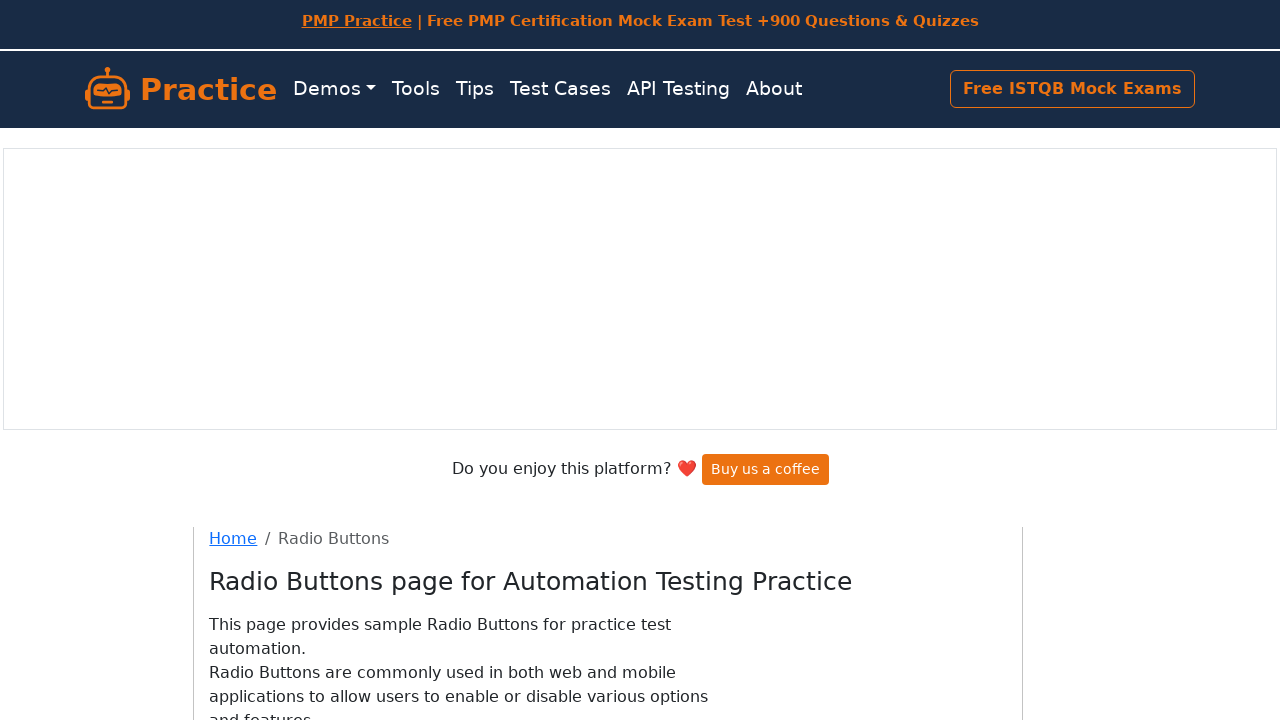

Clicked on the red color radio button at (250, 400) on input#red
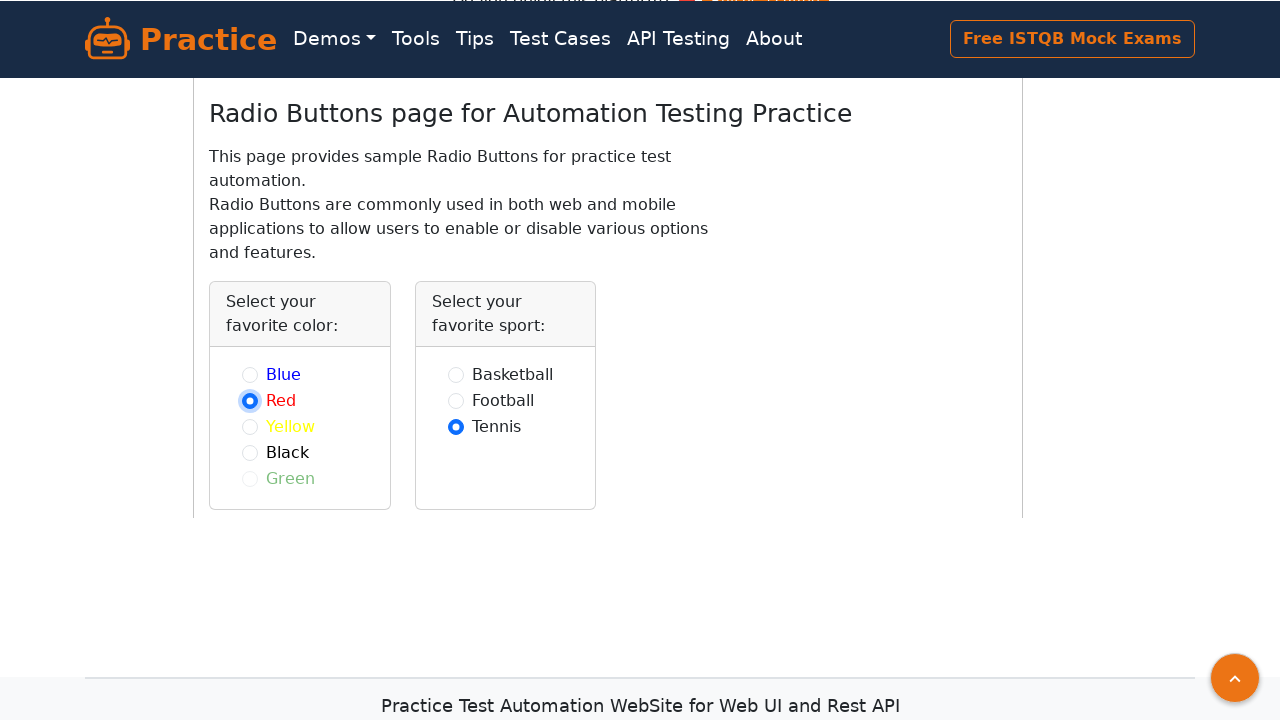

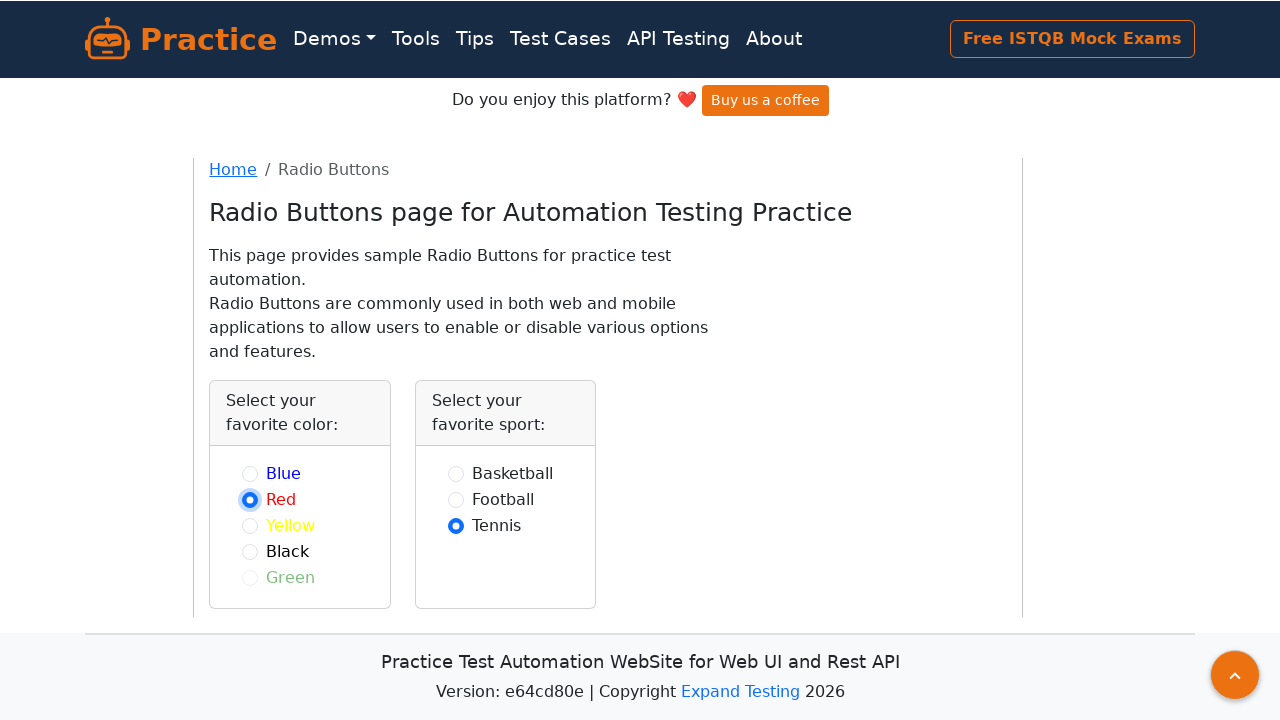